Tests dynamic loading functionality by clicking Start button to initiate loading, then verifying that "Hello World!" text appears after the element finishes loading

Starting URL: https://the-internet.herokuapp.com/dynamic_loading/1

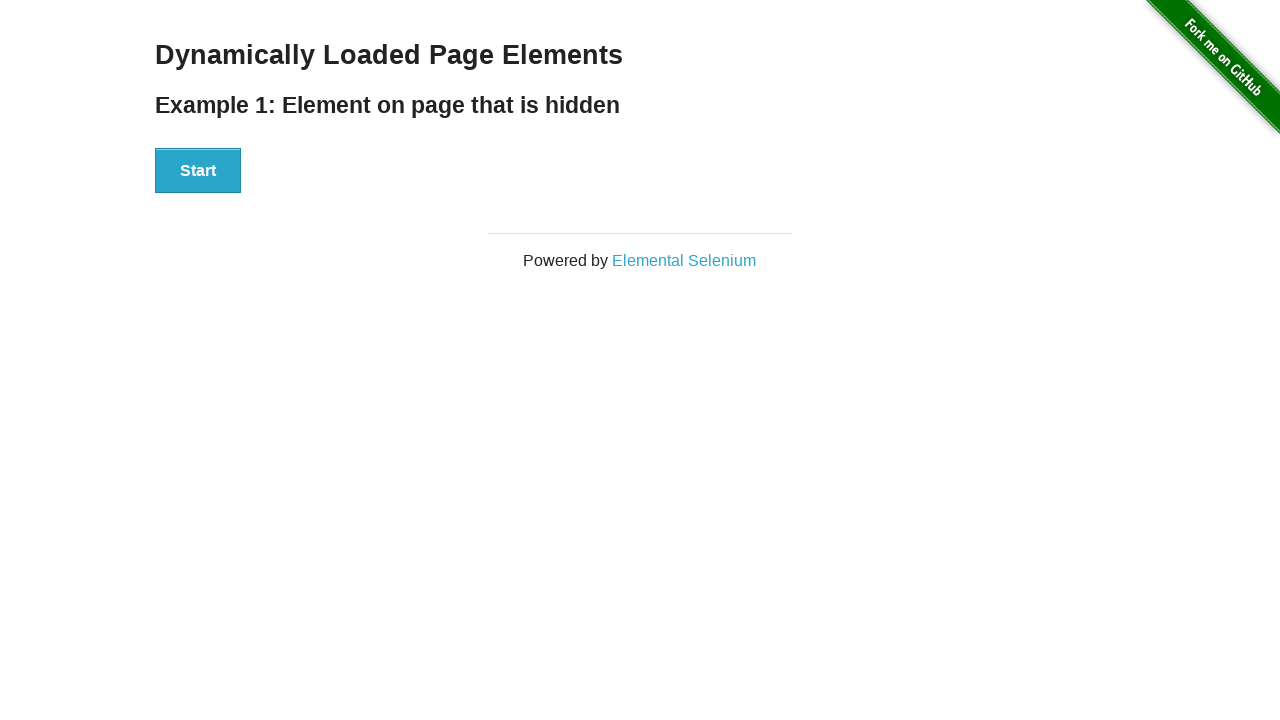

Navigated to dynamic loading page
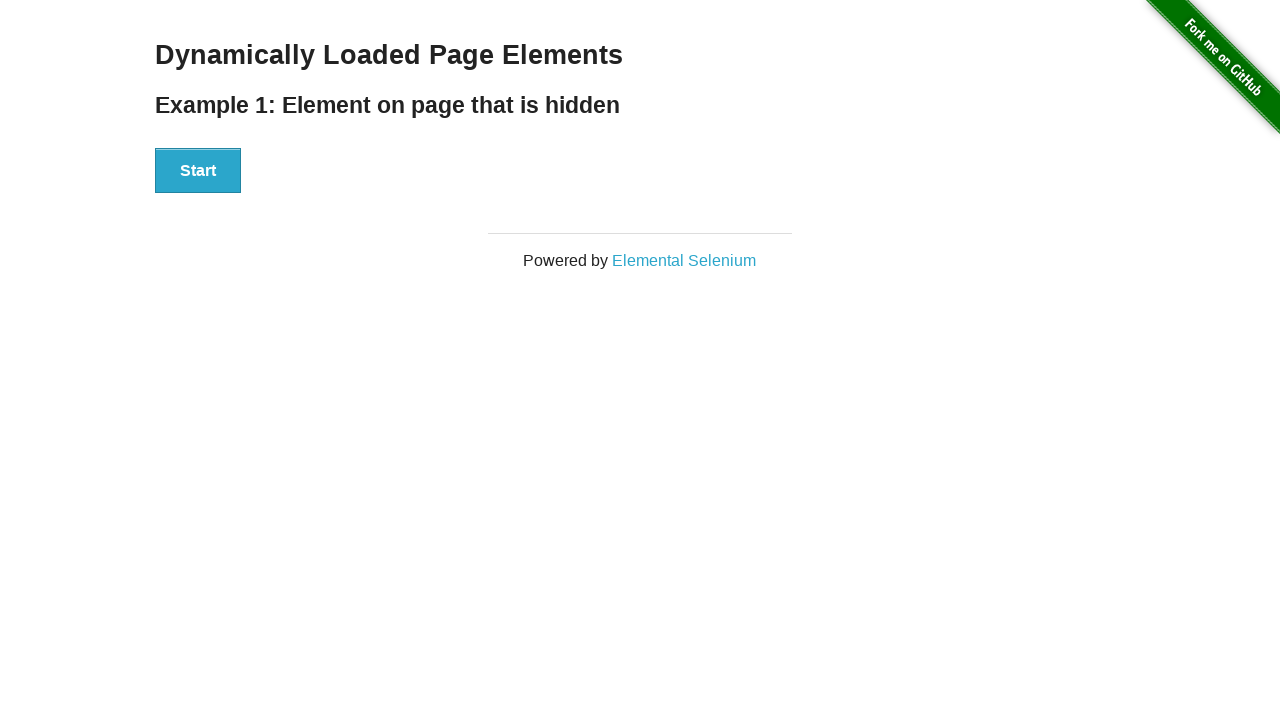

Clicked Start button to initiate loading at (198, 171) on xpath=//button
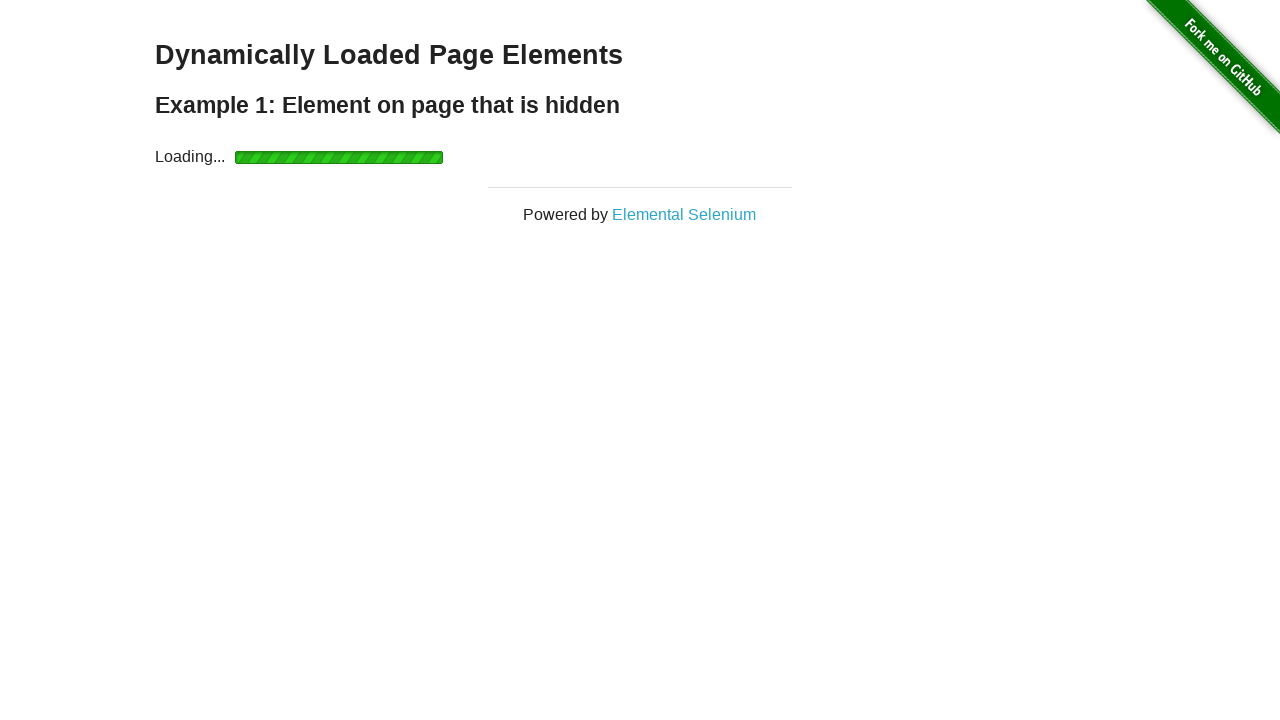

Finish element appeared after loading
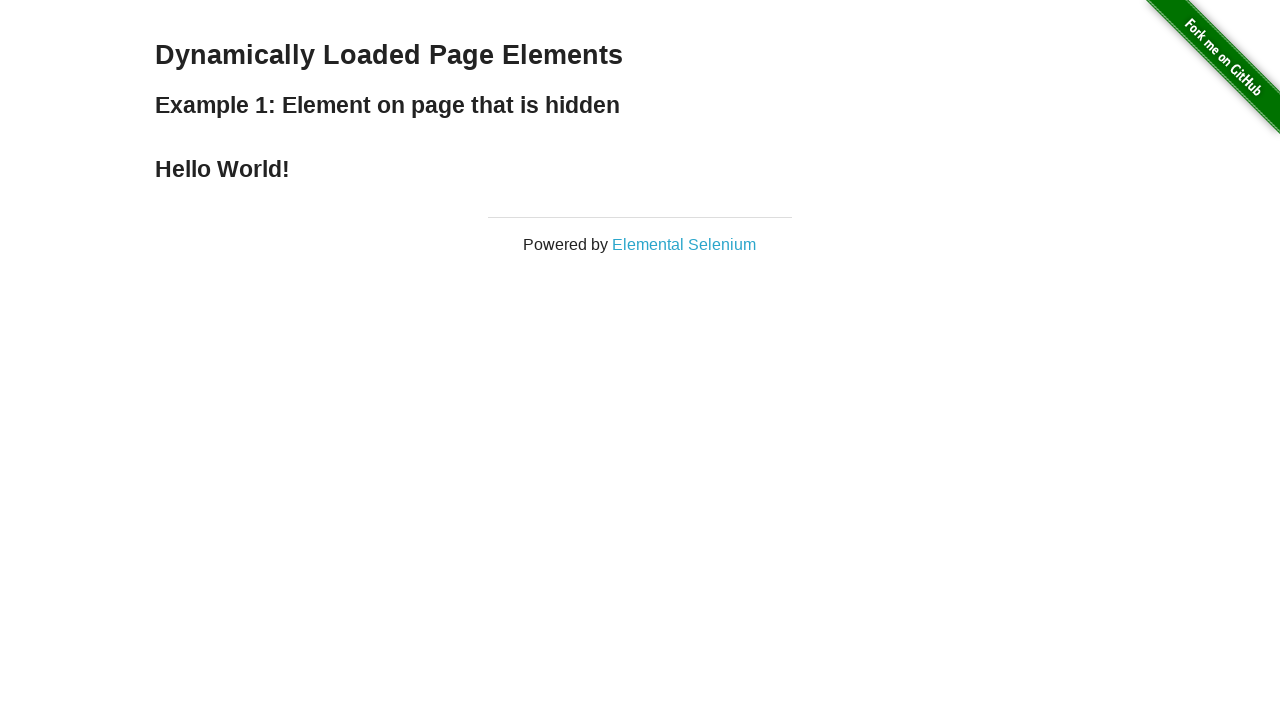

Verified 'Hello World!' text is displayed
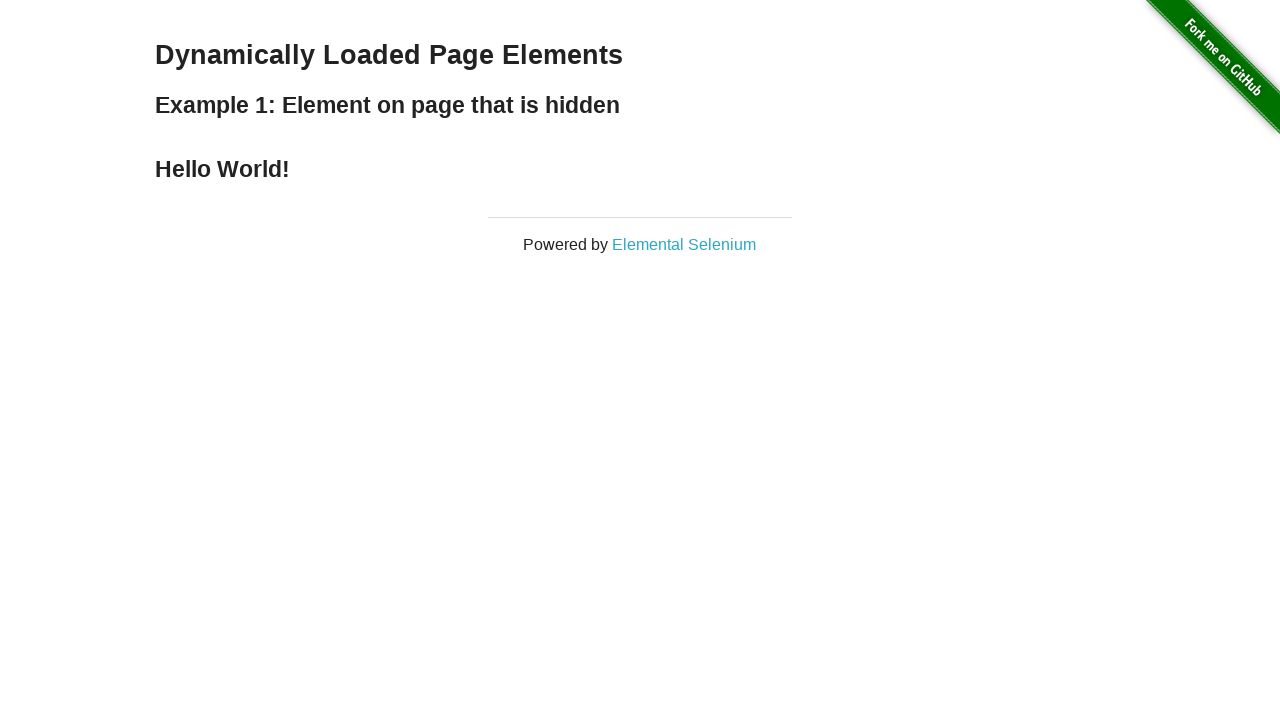

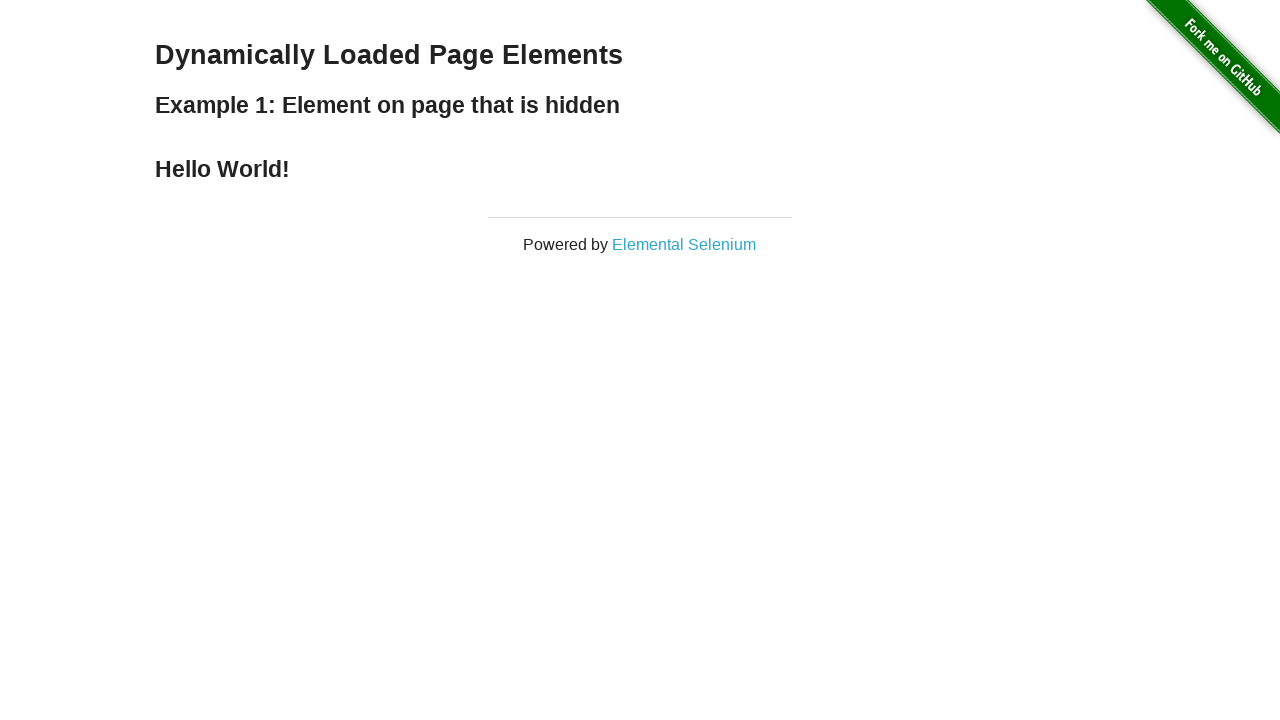